Tests navigation from the DemoQA homepage to the Forms section by clicking on the Forms card and verifying the URL changes to the forms page.

Starting URL: https://demoqa.com/

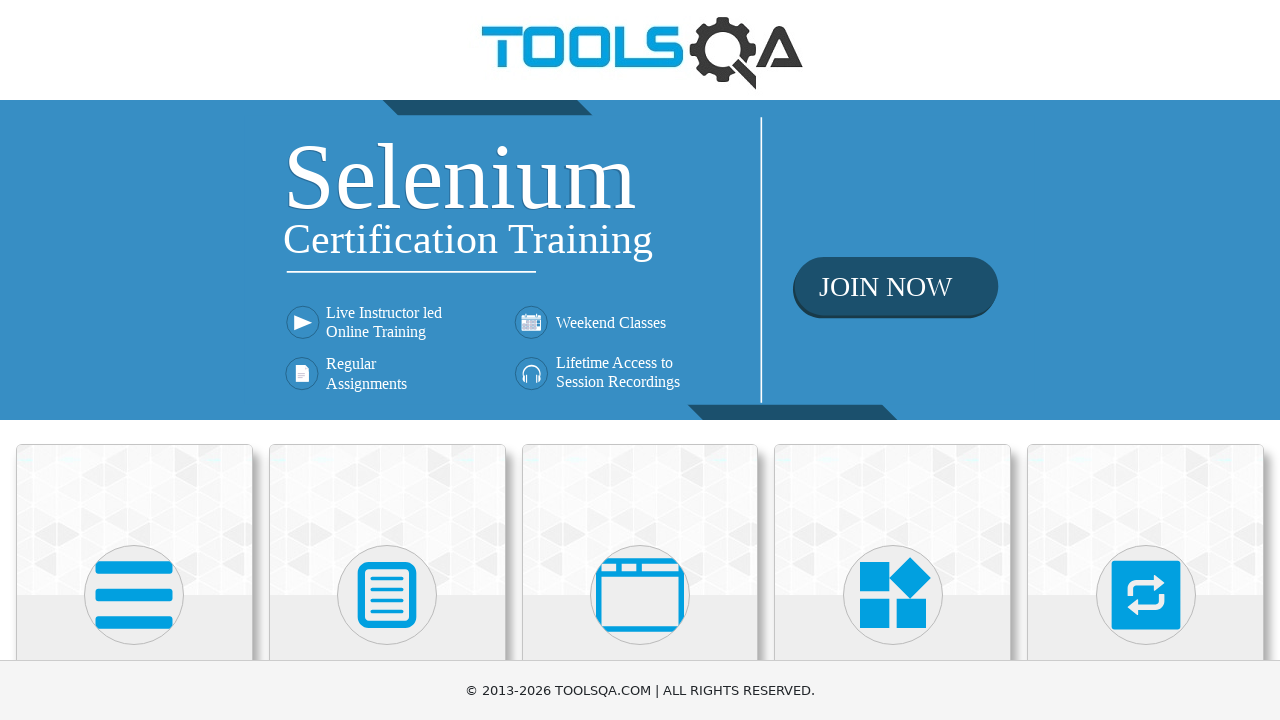

Clicked on the Forms card at (387, 360) on xpath=//h5[contains(text(),'Forms')]
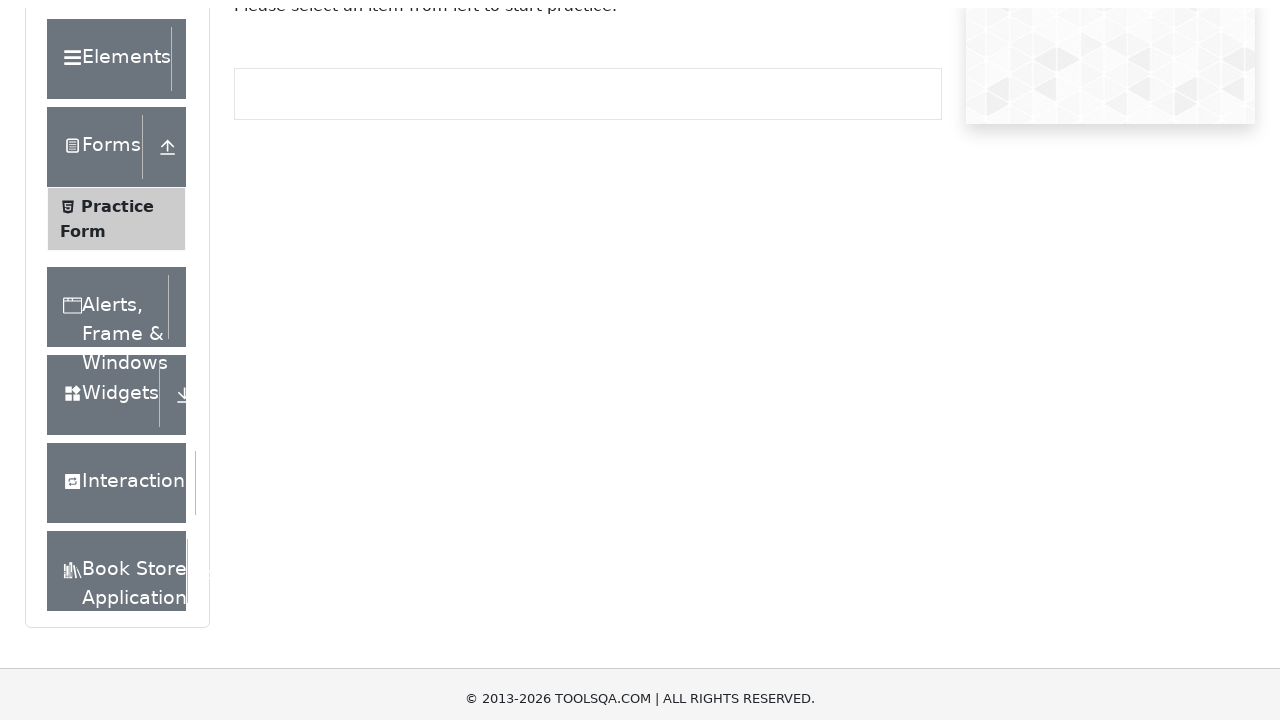

Verified navigation to Forms page at https://demoqa.com/forms
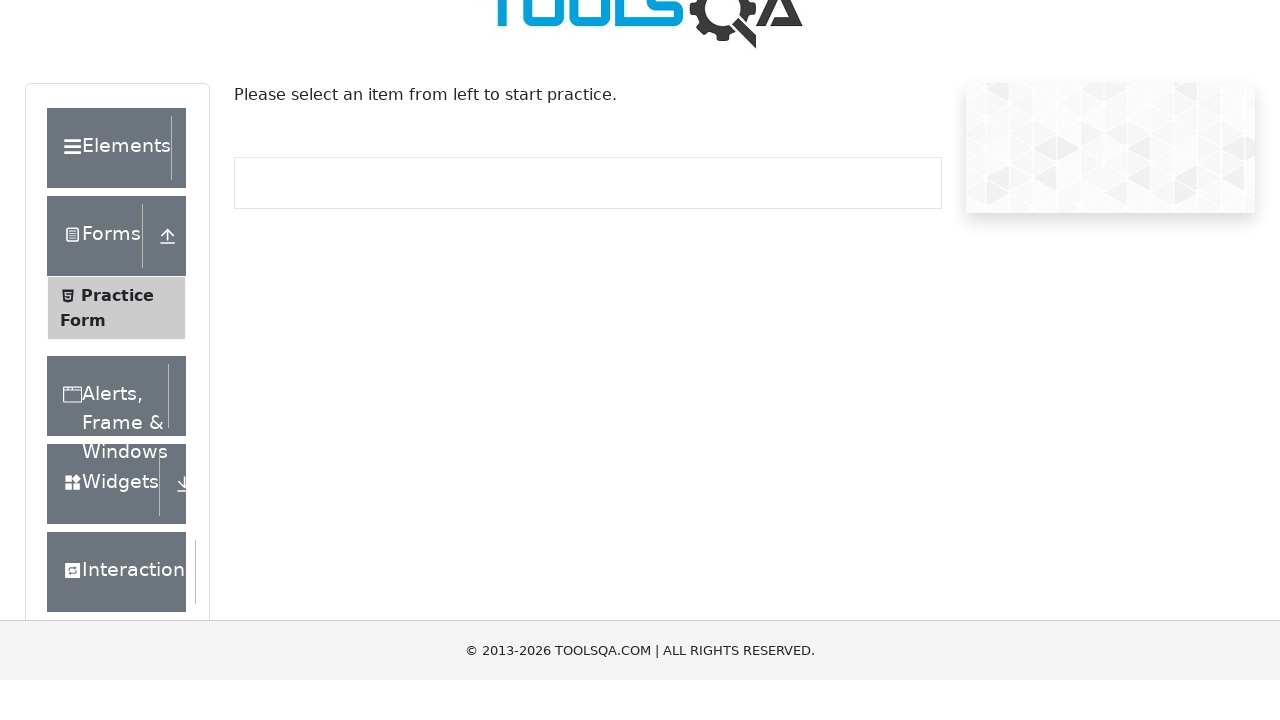

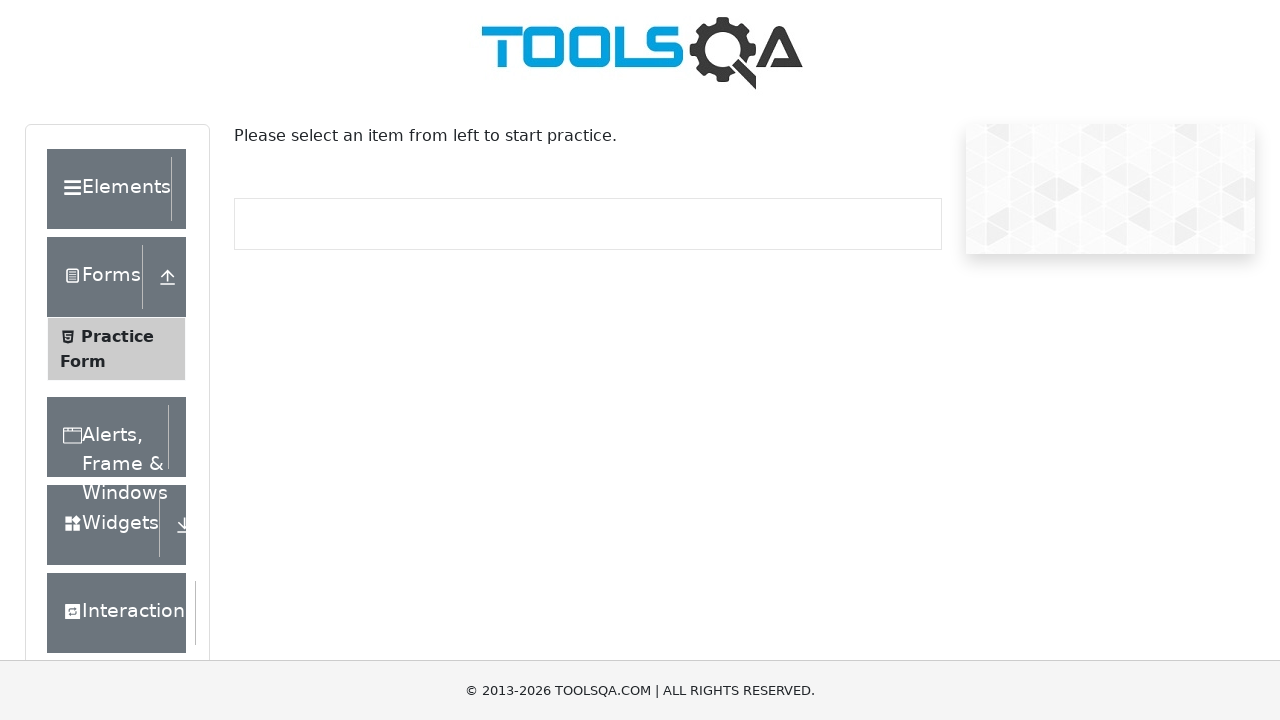